Tests table sorting by clicking the Email column header and verifying the column values are sorted alphabetically

Starting URL: http://the-internet.herokuapp.com/tables

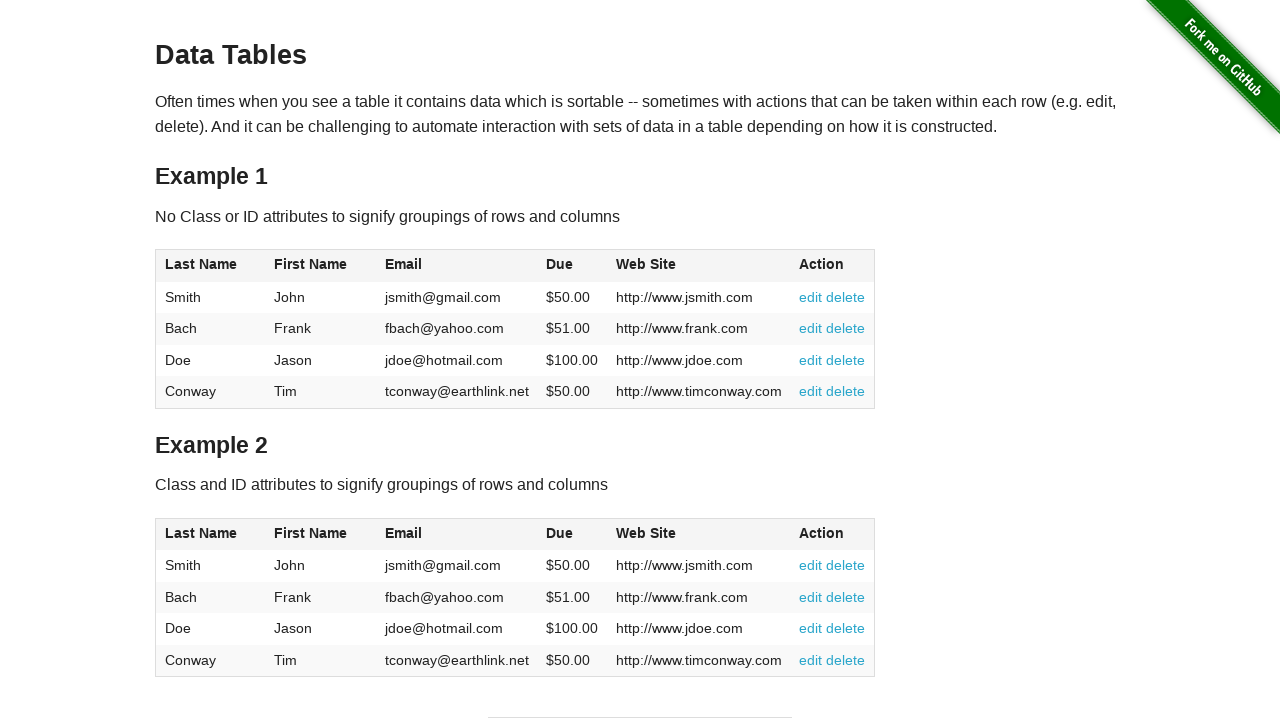

Clicked Email column header to sort ascending at (457, 266) on #table1 thead tr th:nth-of-type(3)
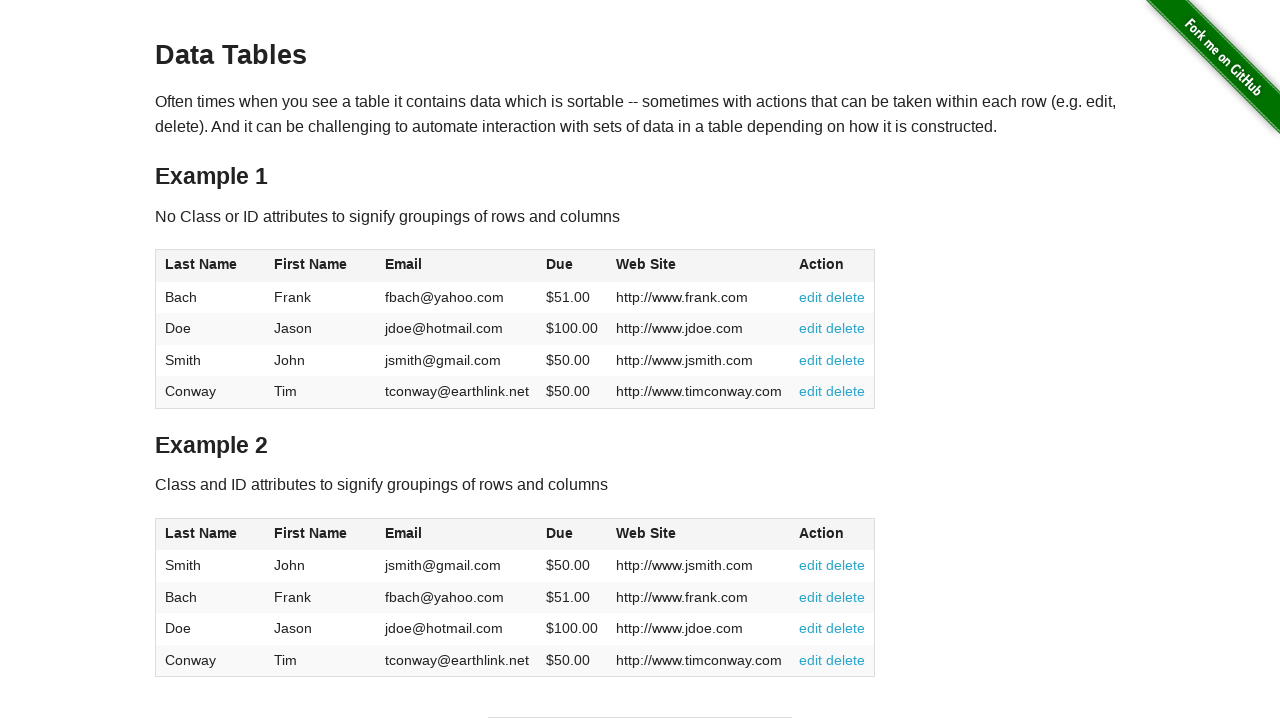

Table data loaded after sorting
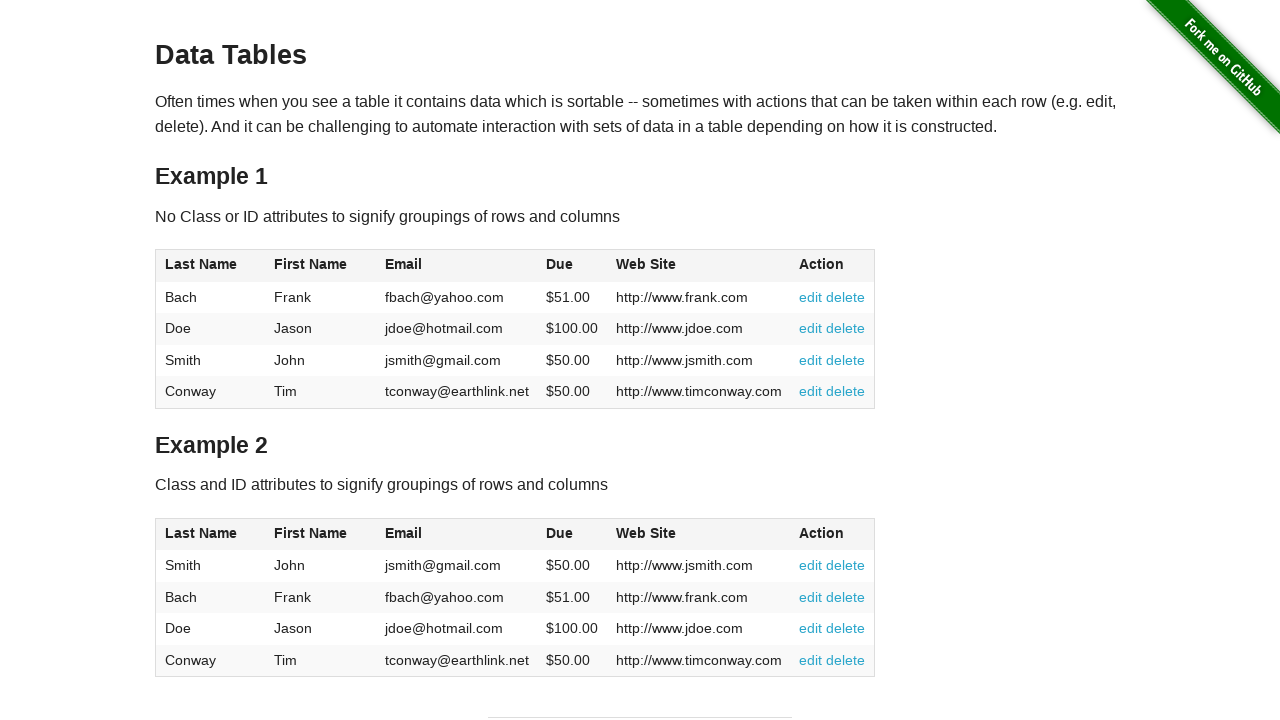

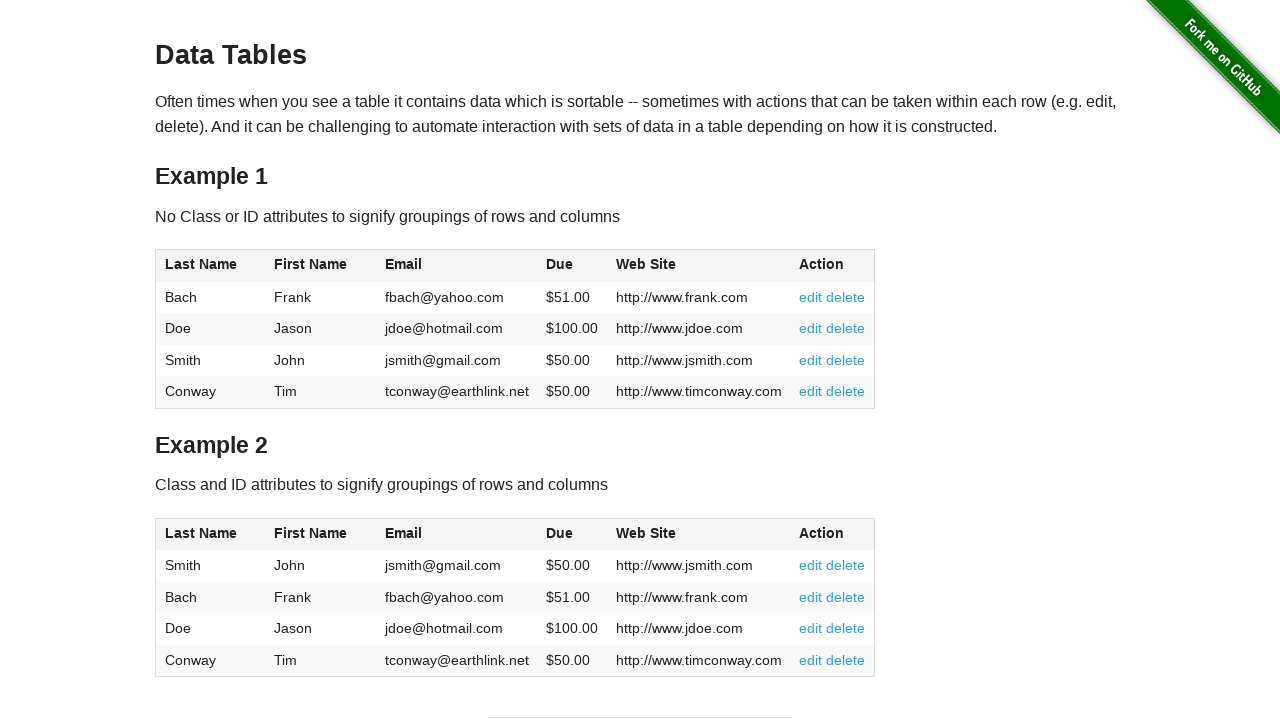